Tests the add/remove elements functionality by clicking the "Add Element" button, verifying the delete button appears, and then clicking the delete button to remove the element.

Starting URL: https://the-internet.herokuapp.com/add_remove_elements/

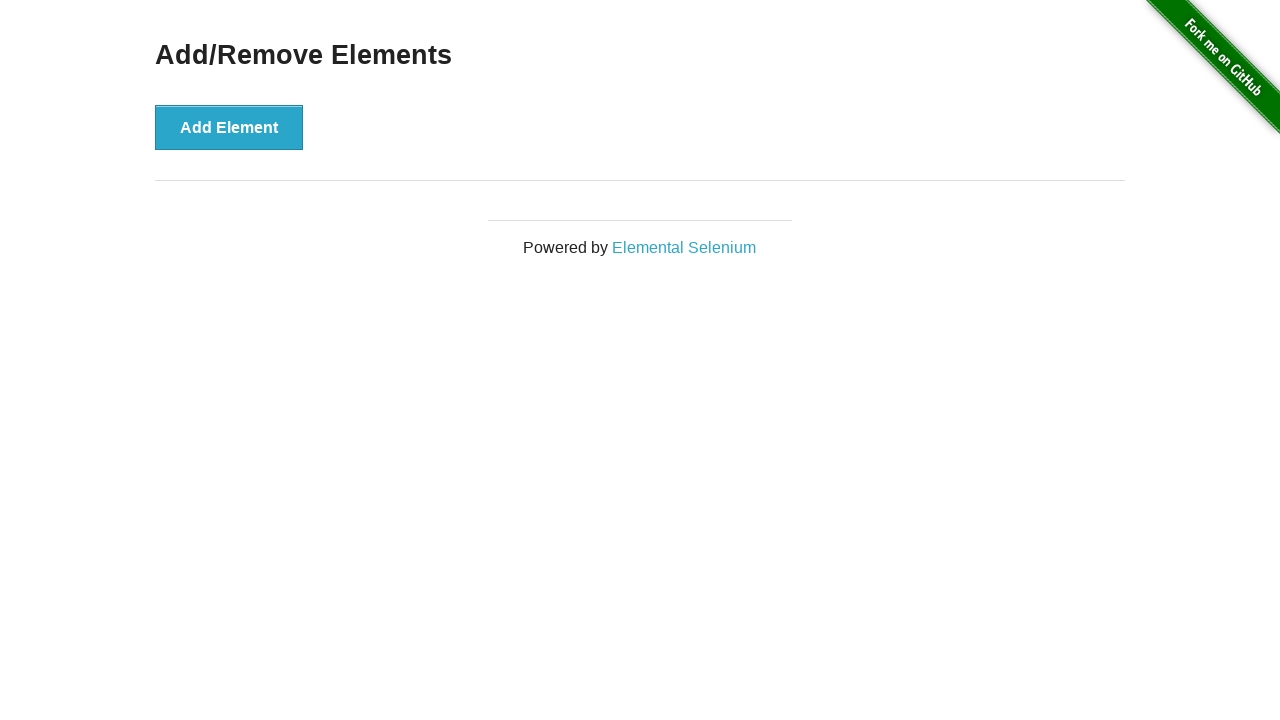

Clicked the 'Add Element' button at (229, 127) on button:has-text('Add Element')
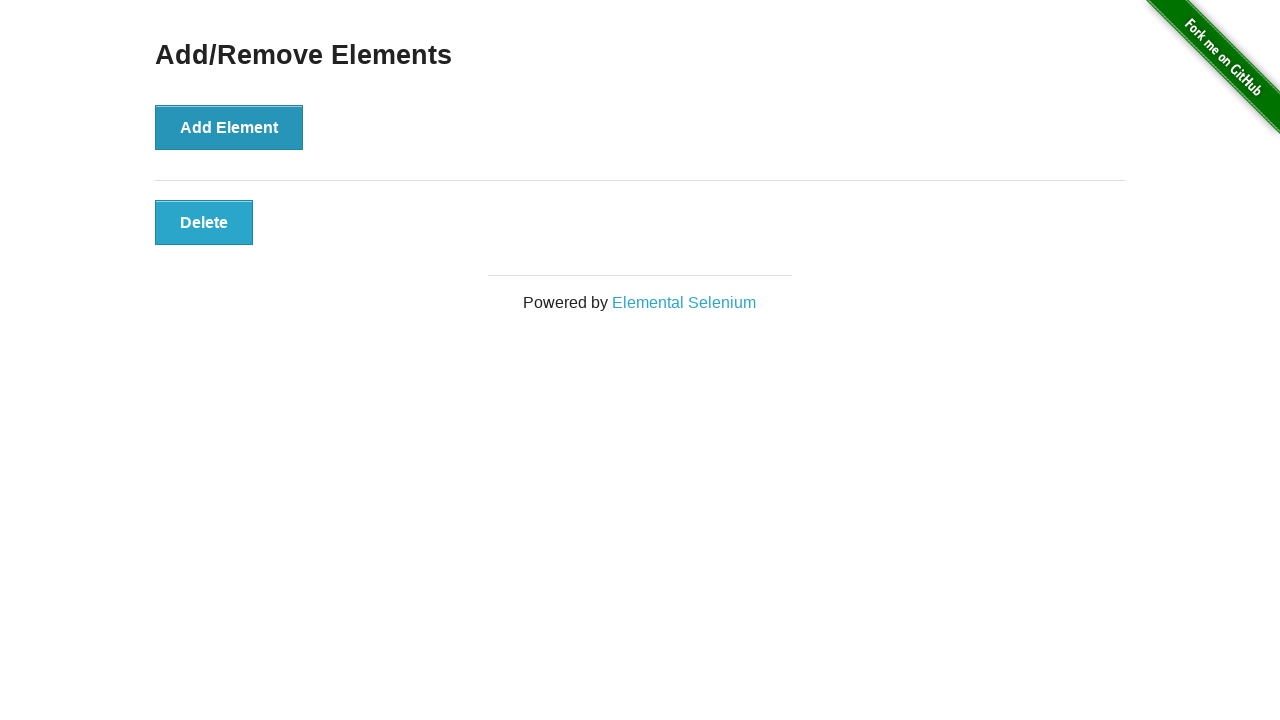

Located the Delete button
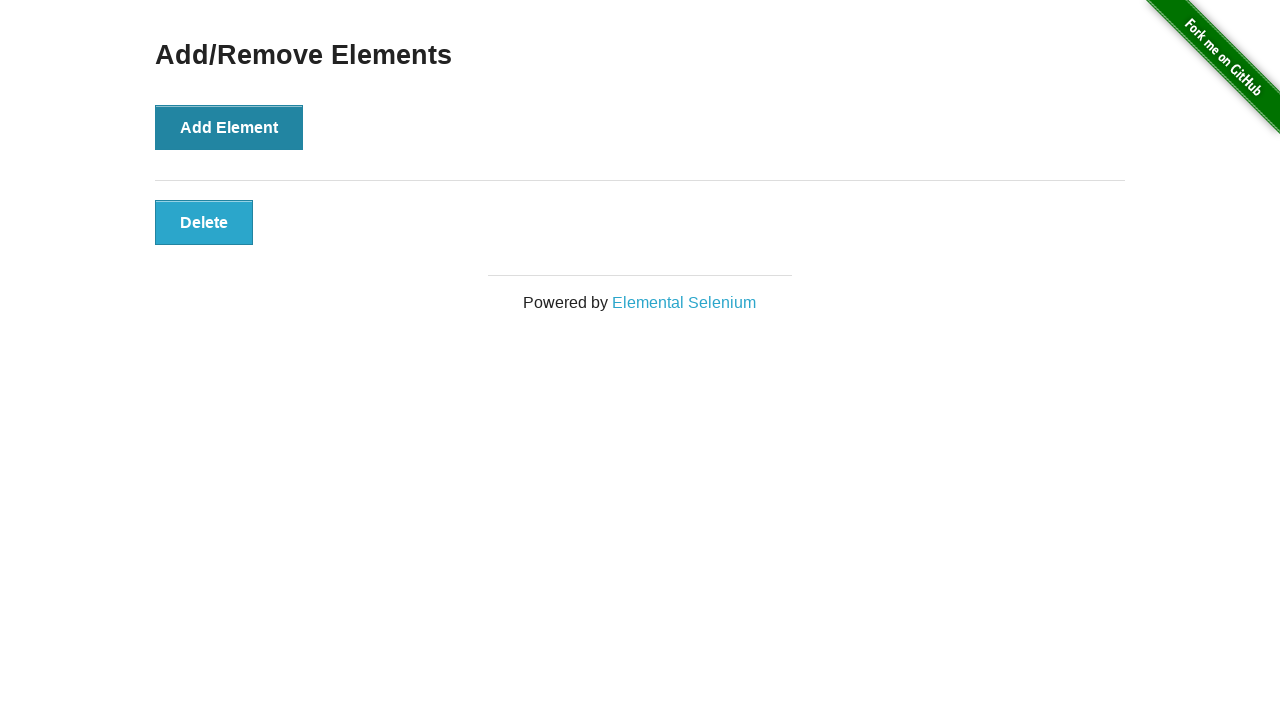

Verified that Delete button is visible
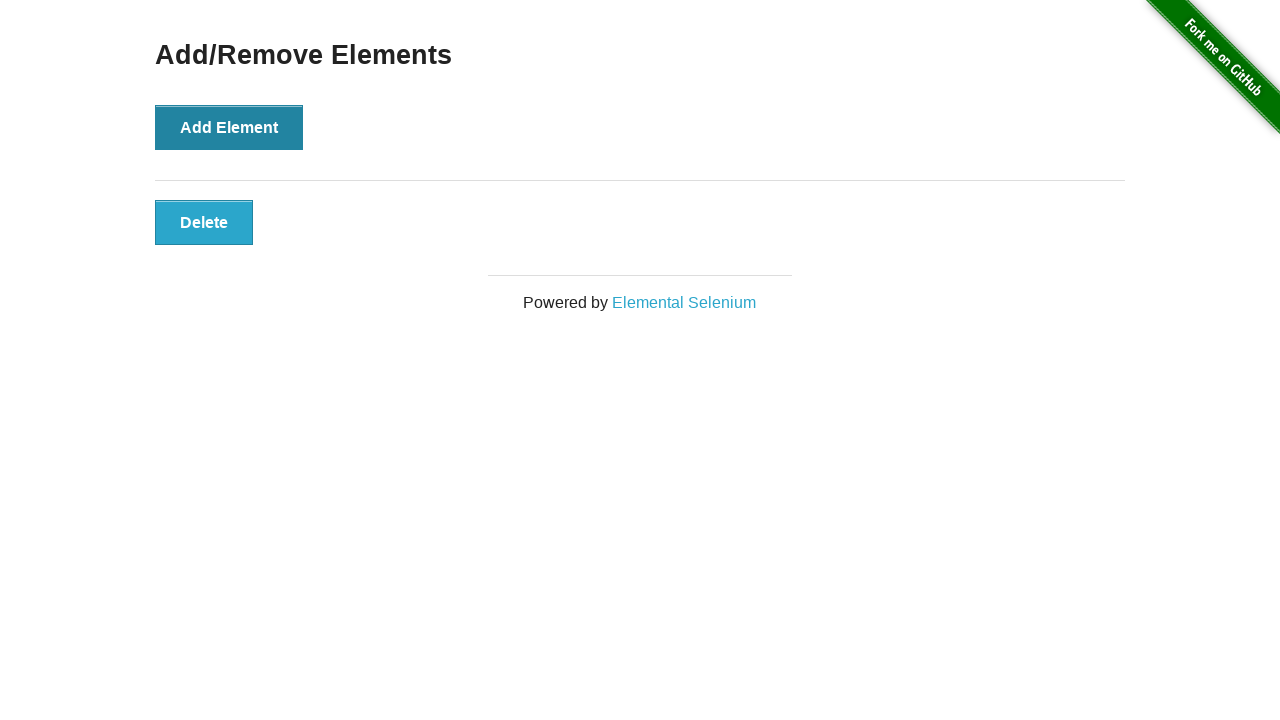

Clicked the Delete button to remove the element at (204, 222) on button:has-text('Delete')
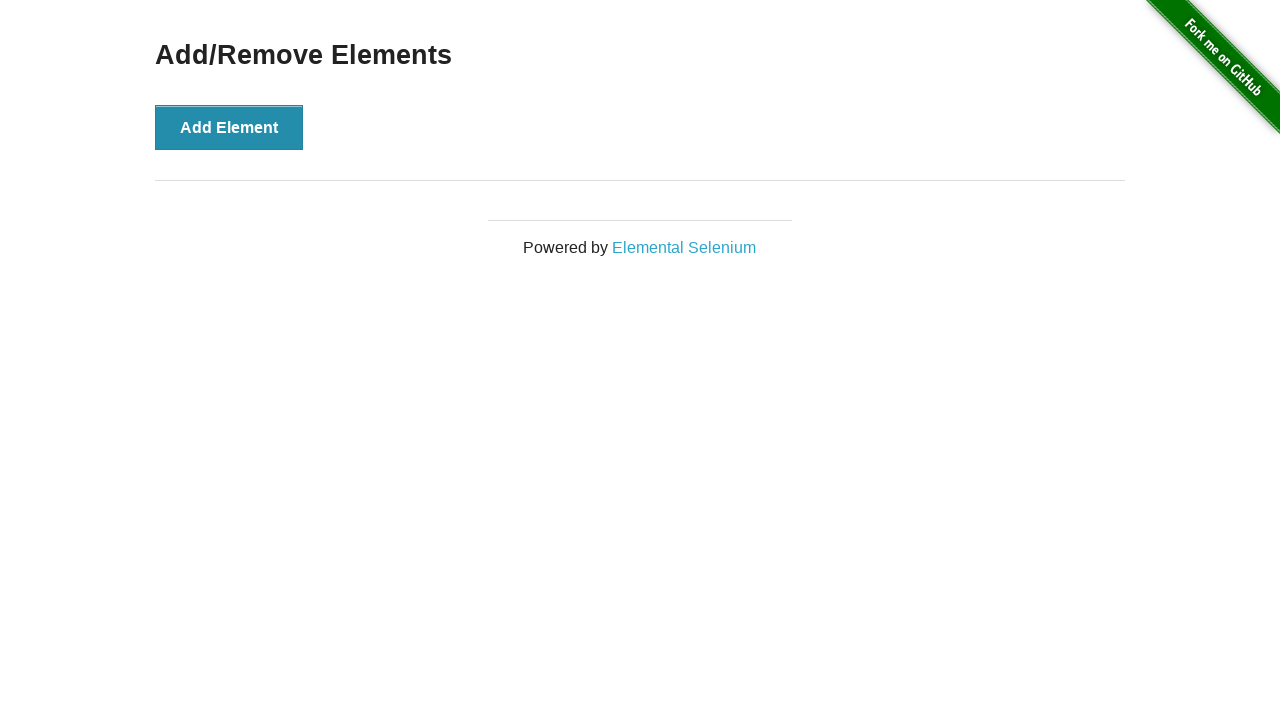

Verified that the Delete button is no longer visible after removal
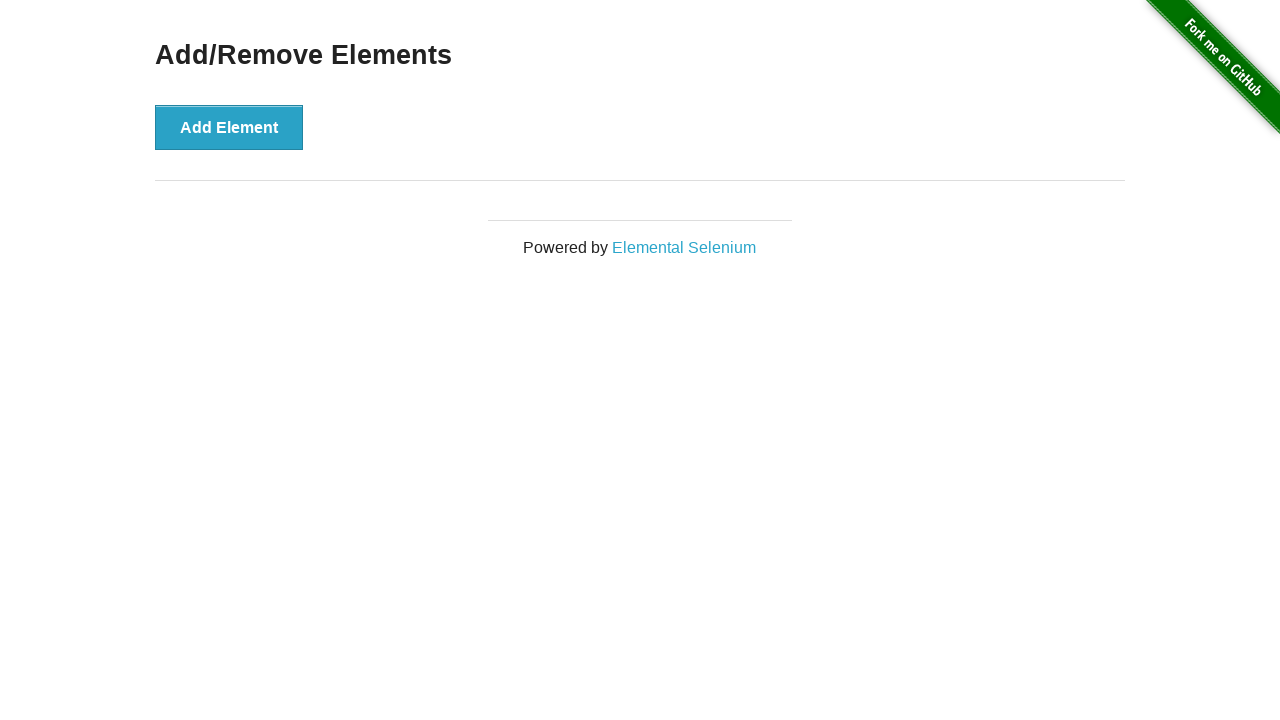

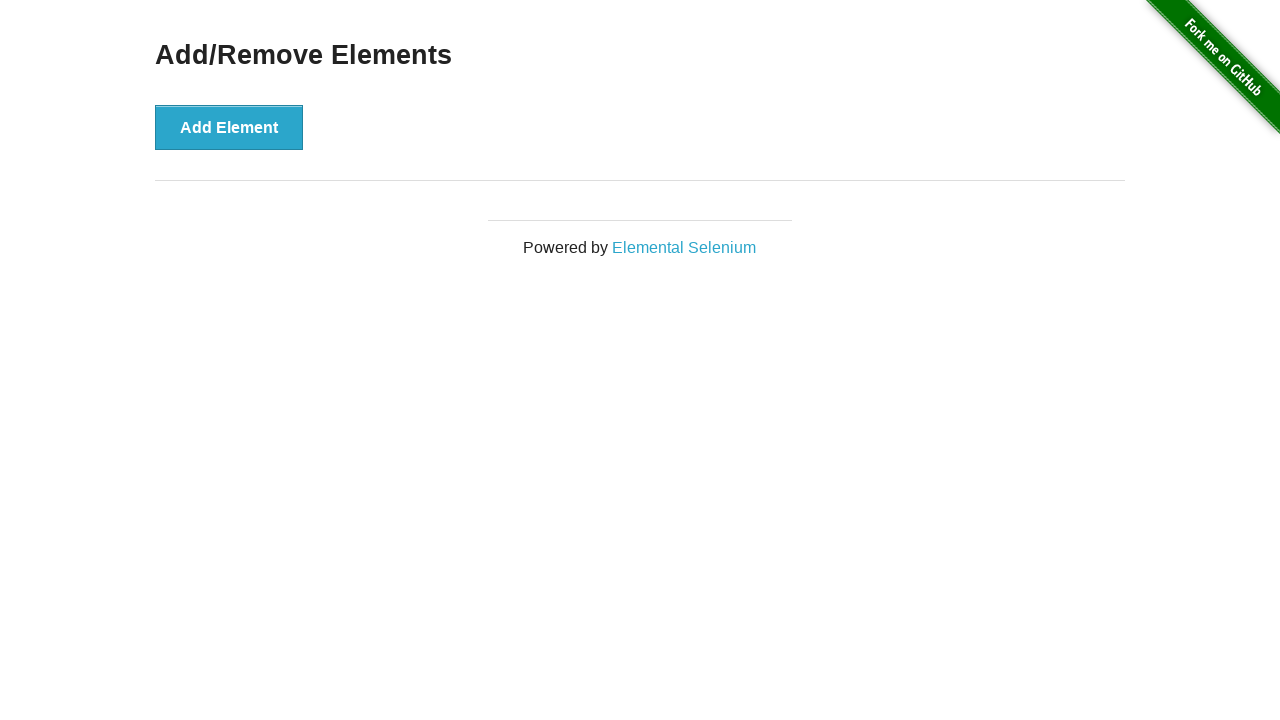